Tests add and remove elements functionality by clicking Add Element button twice, deleting one element, and verifying one remains

Starting URL: http://the-internet.herokuapp.com/add_remove_elements/

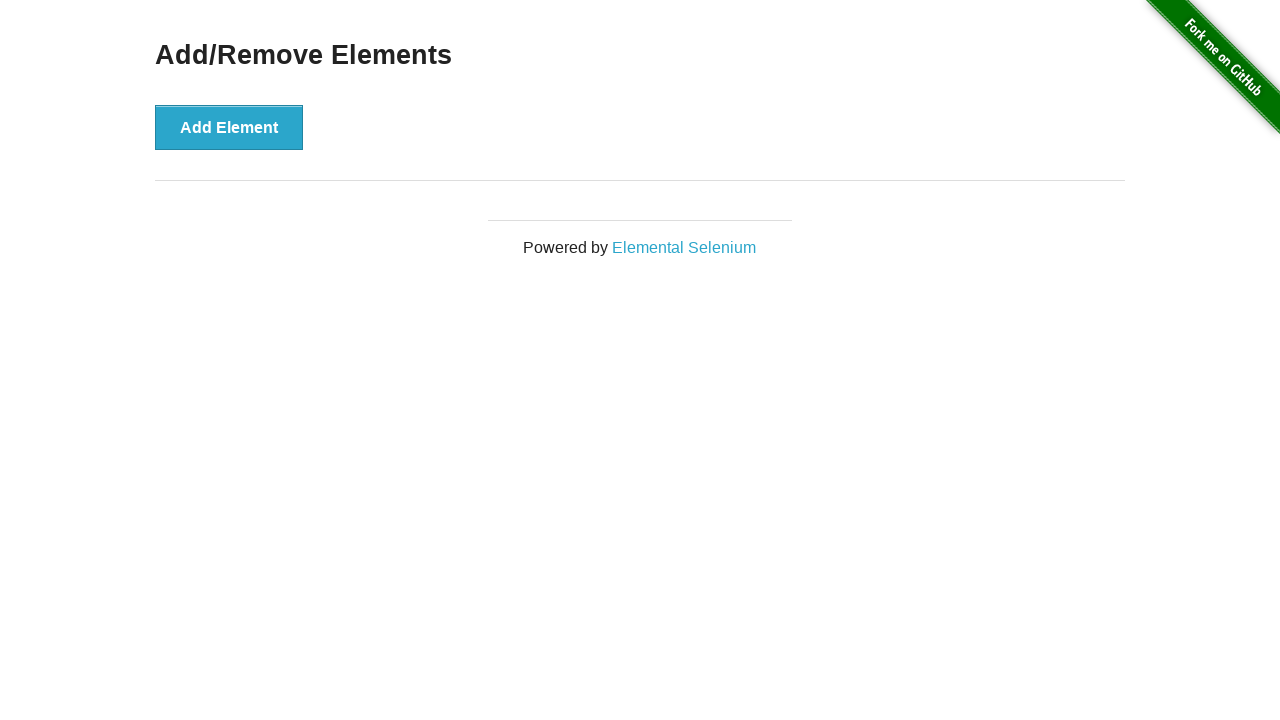

Navigated to add/remove elements page
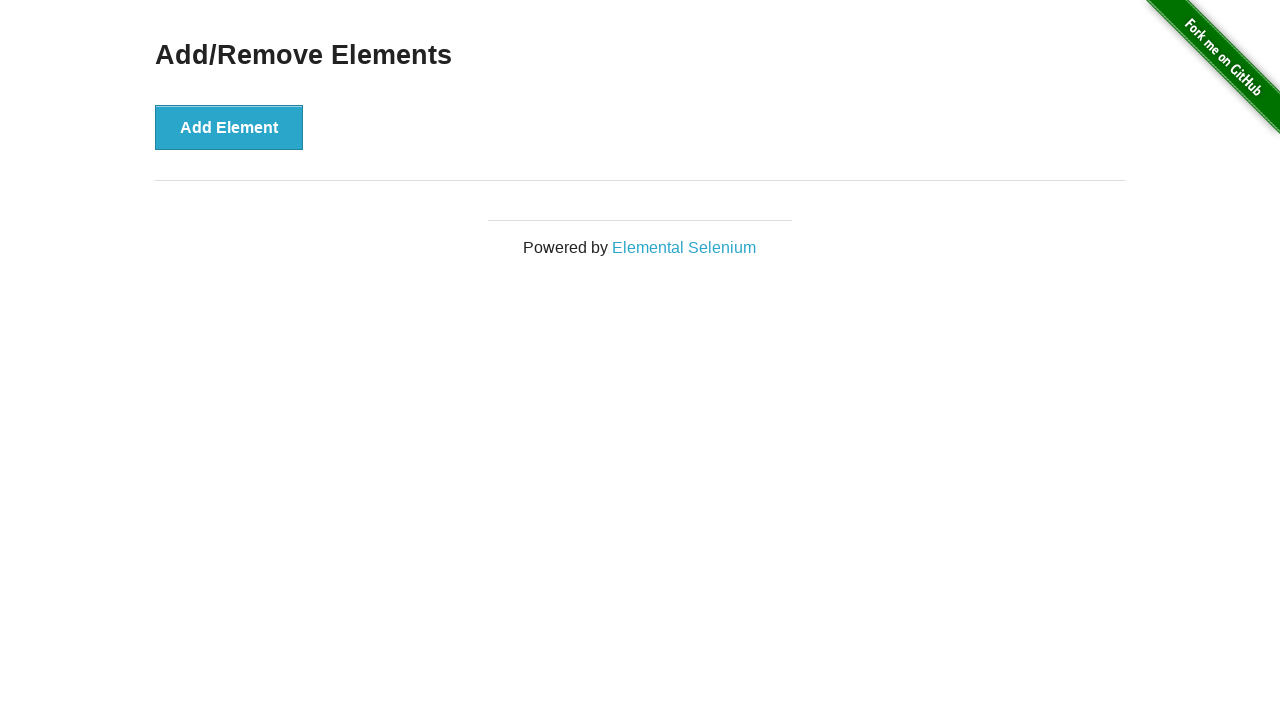

Clicked Add Element button (first time) at (229, 127) on xpath=//button[text()='Add Element']
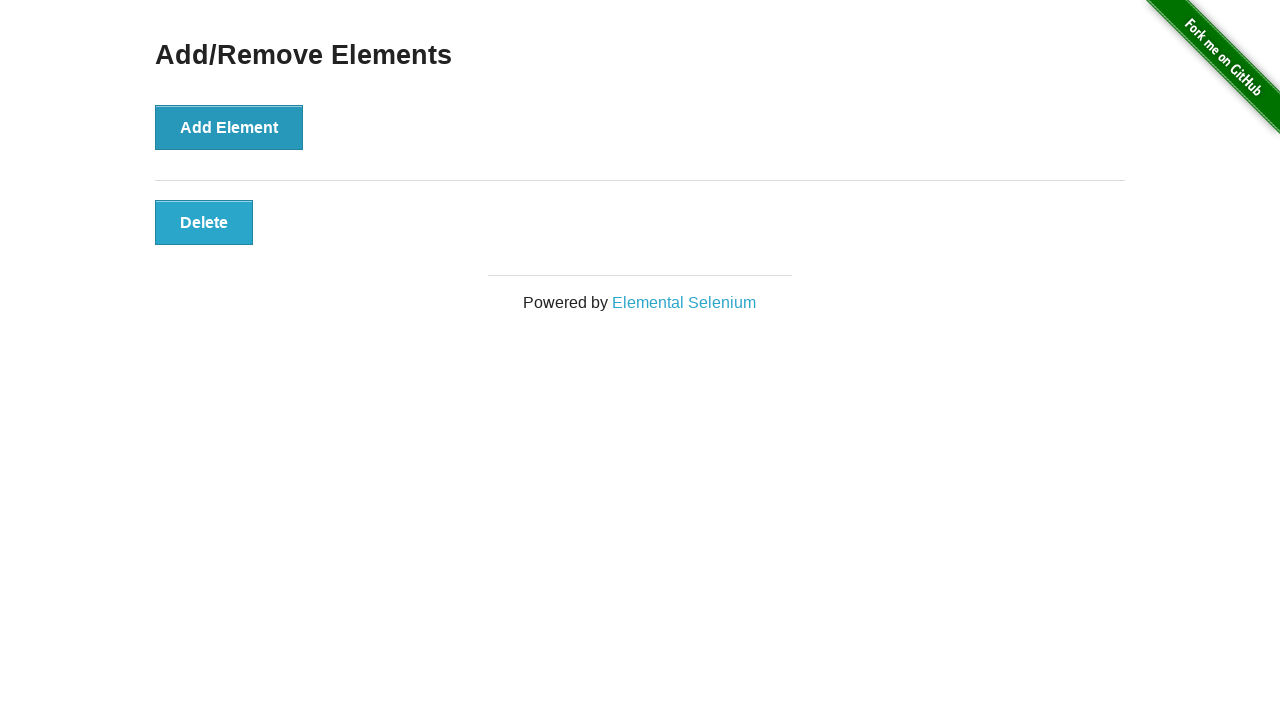

Clicked Add Element button (second time) at (229, 127) on xpath=//button[text()='Add Element']
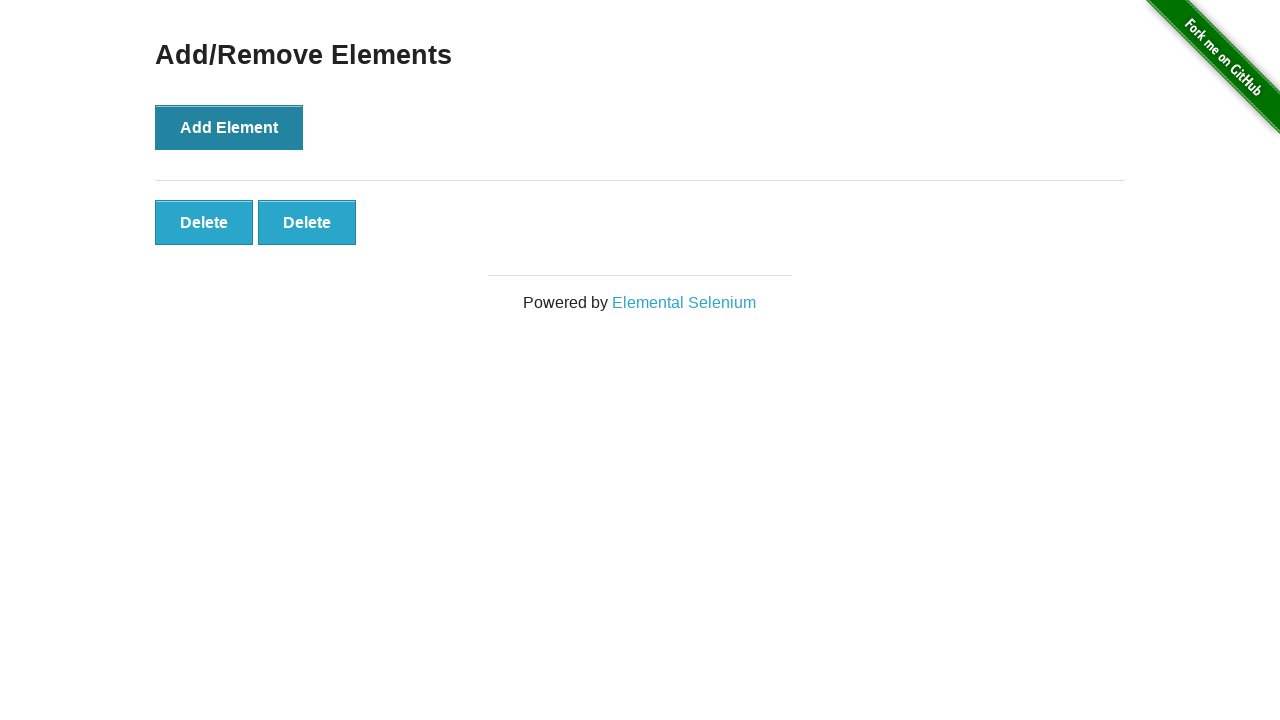

Located all Delete buttons
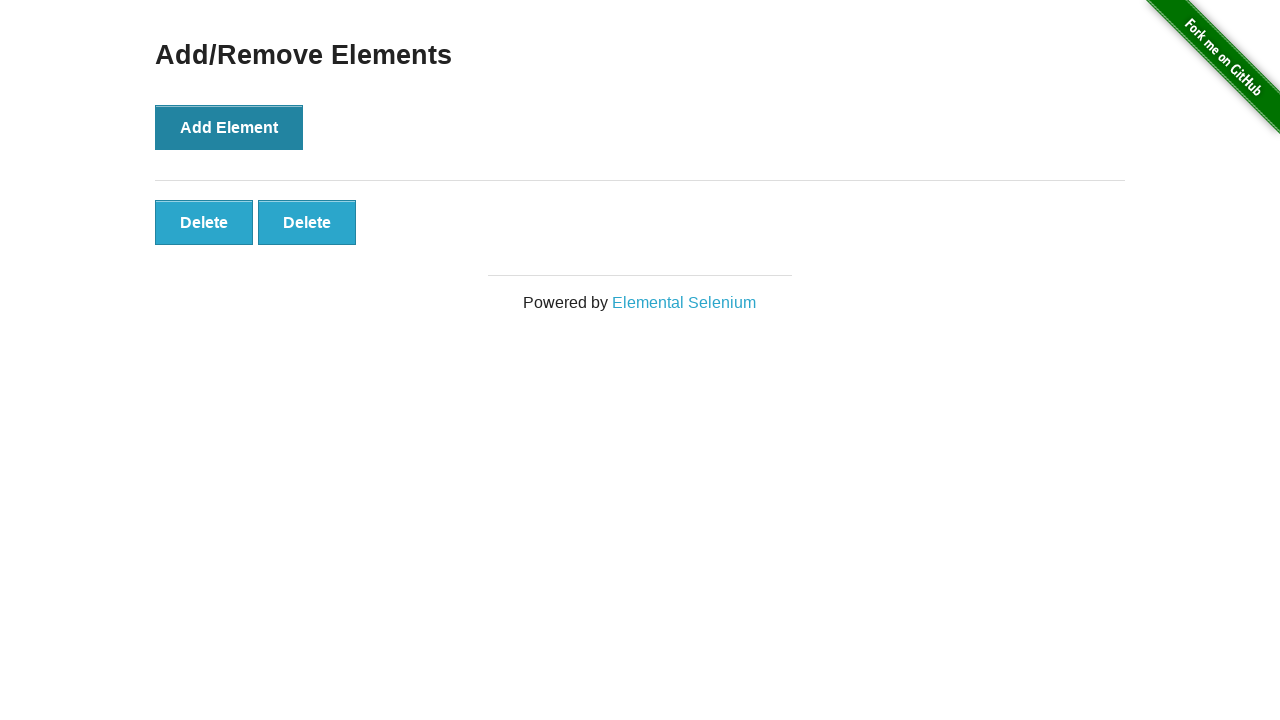

Clicked the second Delete button to remove an element at (307, 222) on xpath=//button[text()='Delete'] >> nth=1
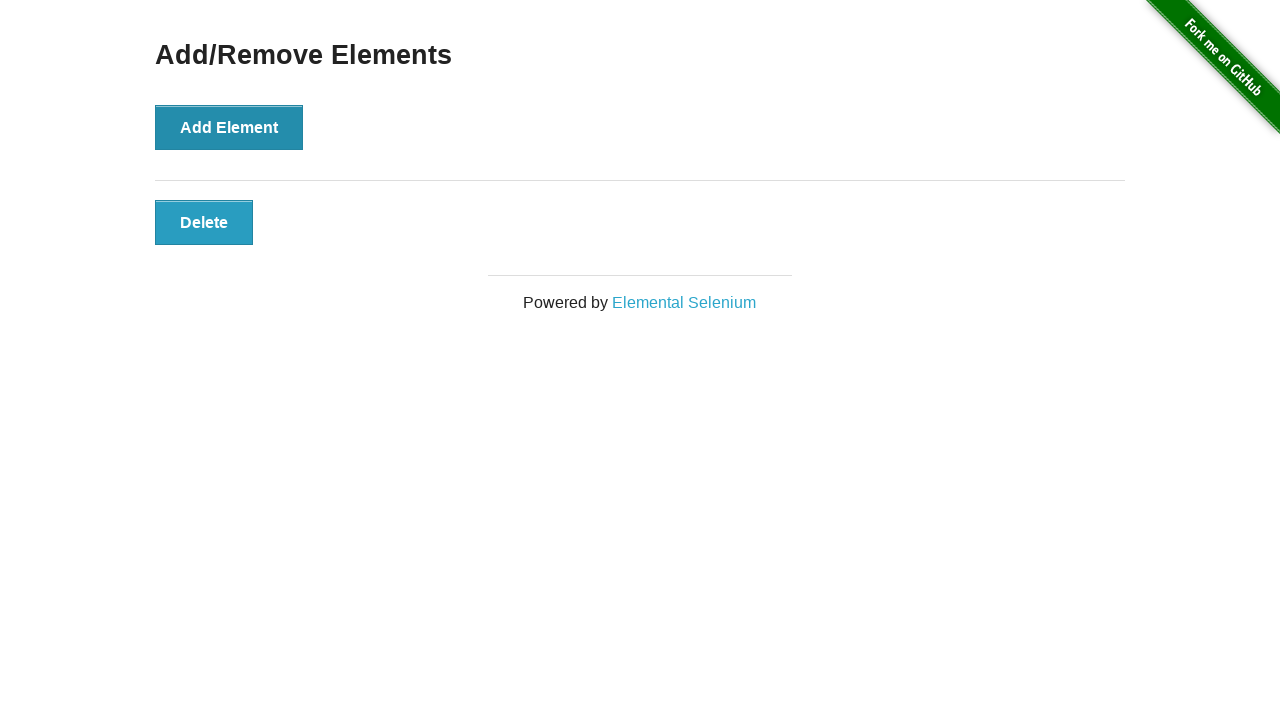

Verified that one Delete button remains
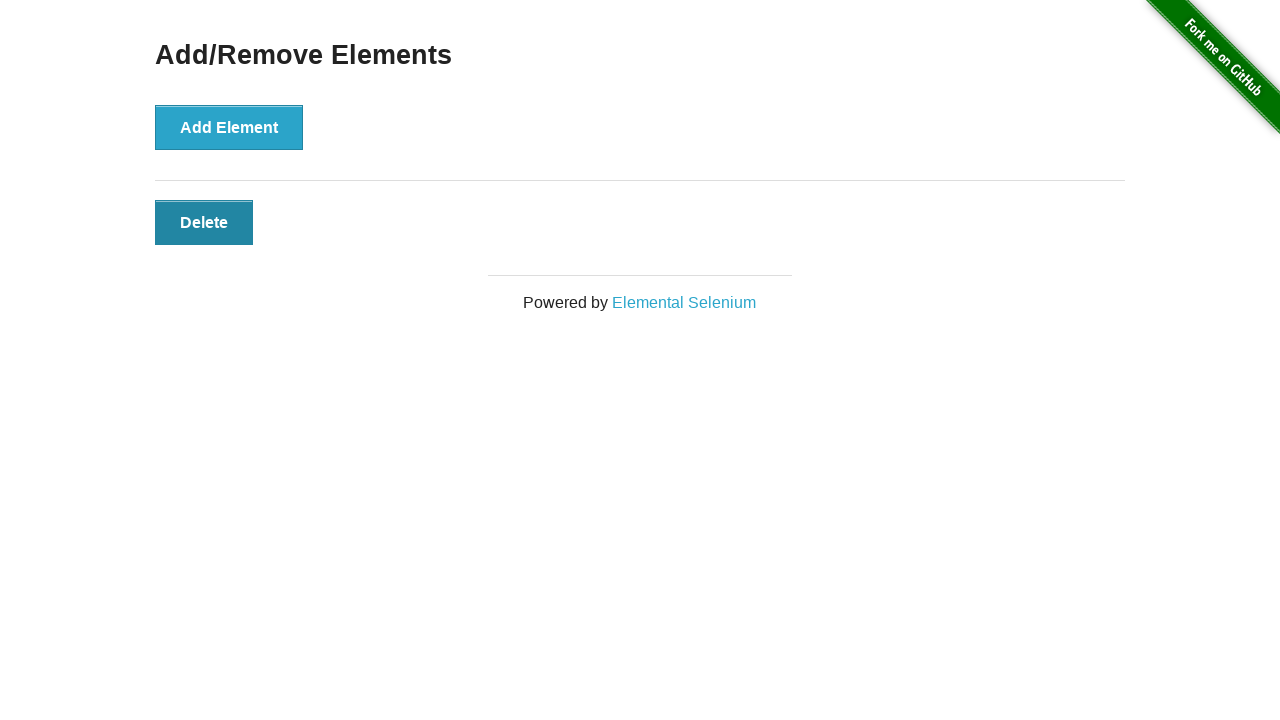

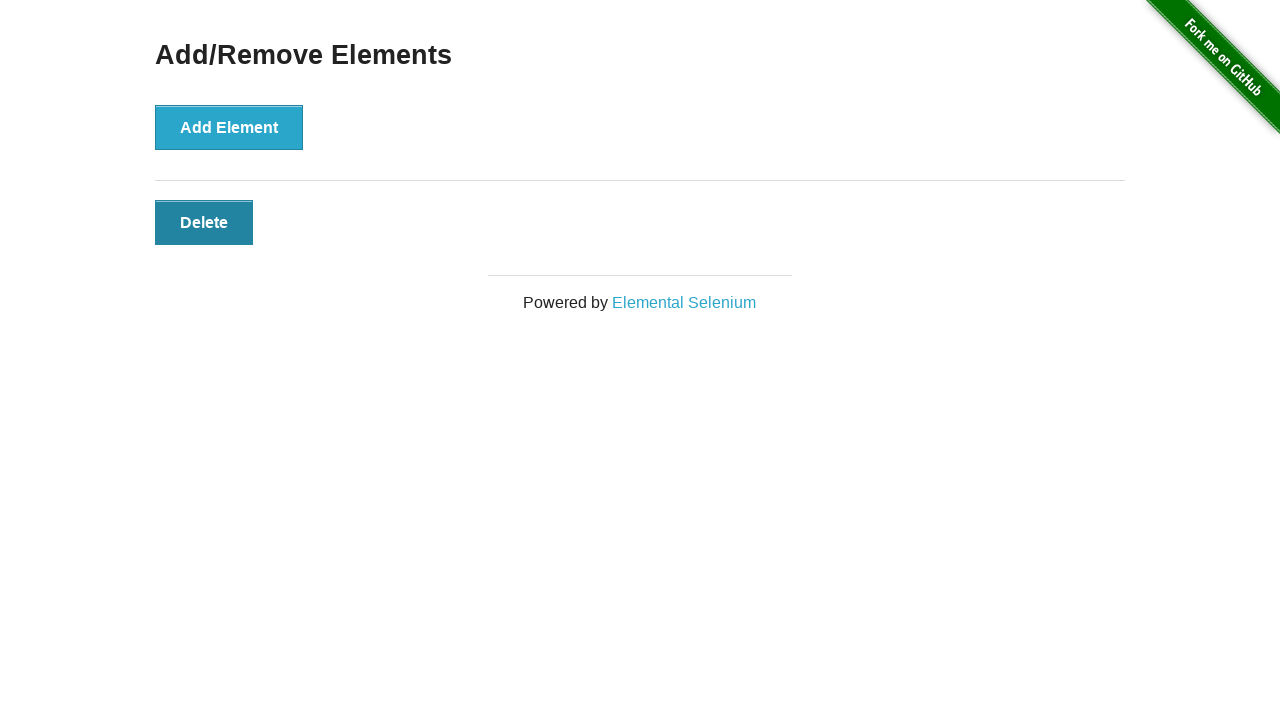